Tests the Radio Button functionality by selecting the 'Yes' radio button option

Starting URL: https://demoqa.com/

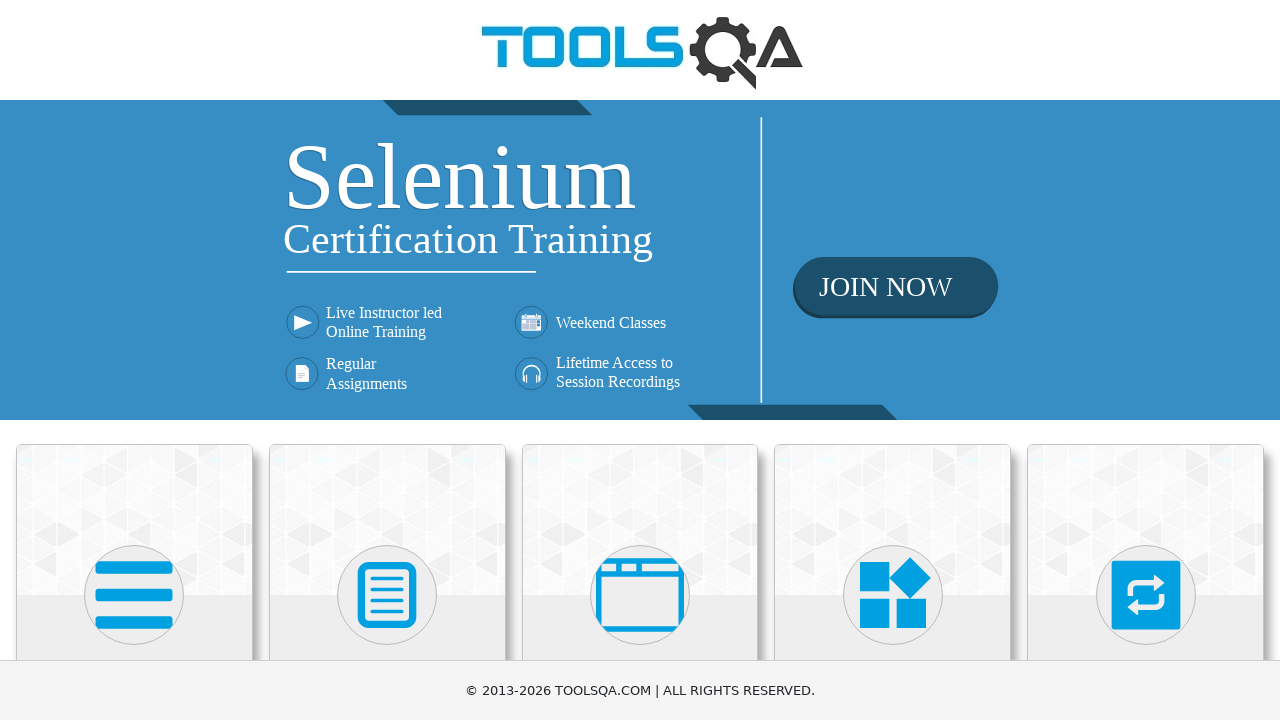

Clicked on Elements menu at (134, 360) on text=Elements
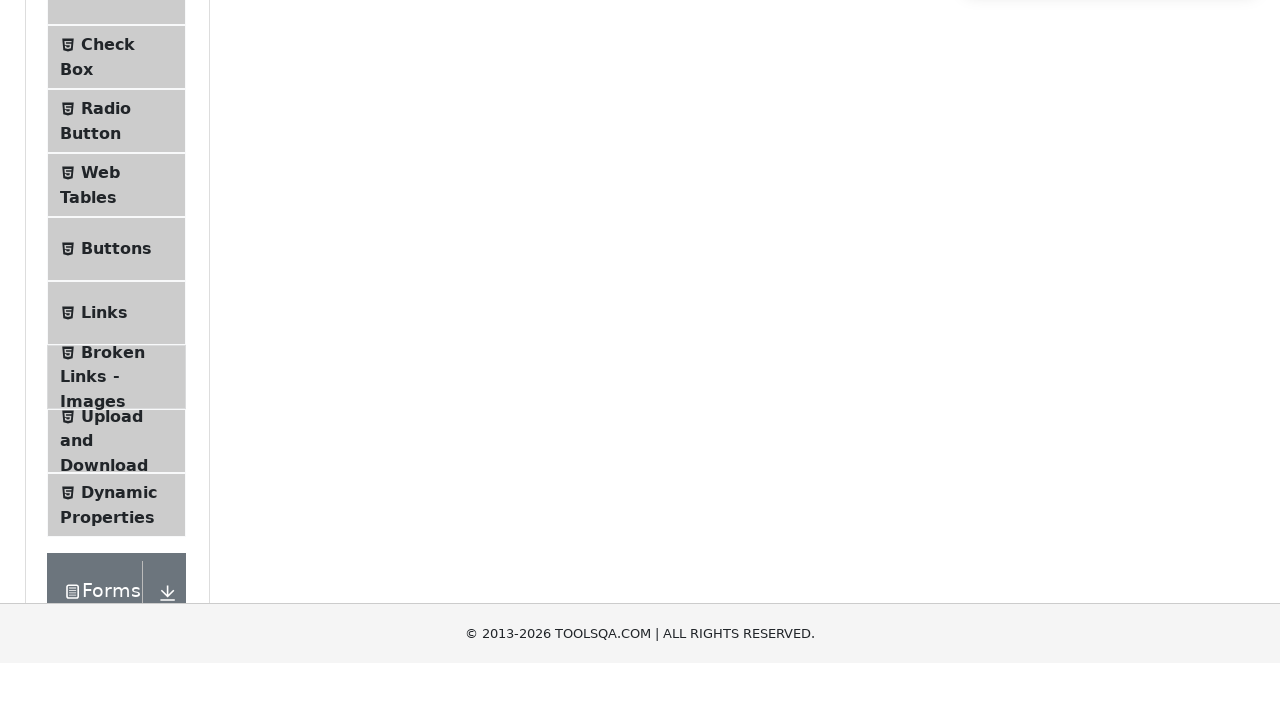

Clicked on Radio Button submenu at (106, 376) on text=Radio Button
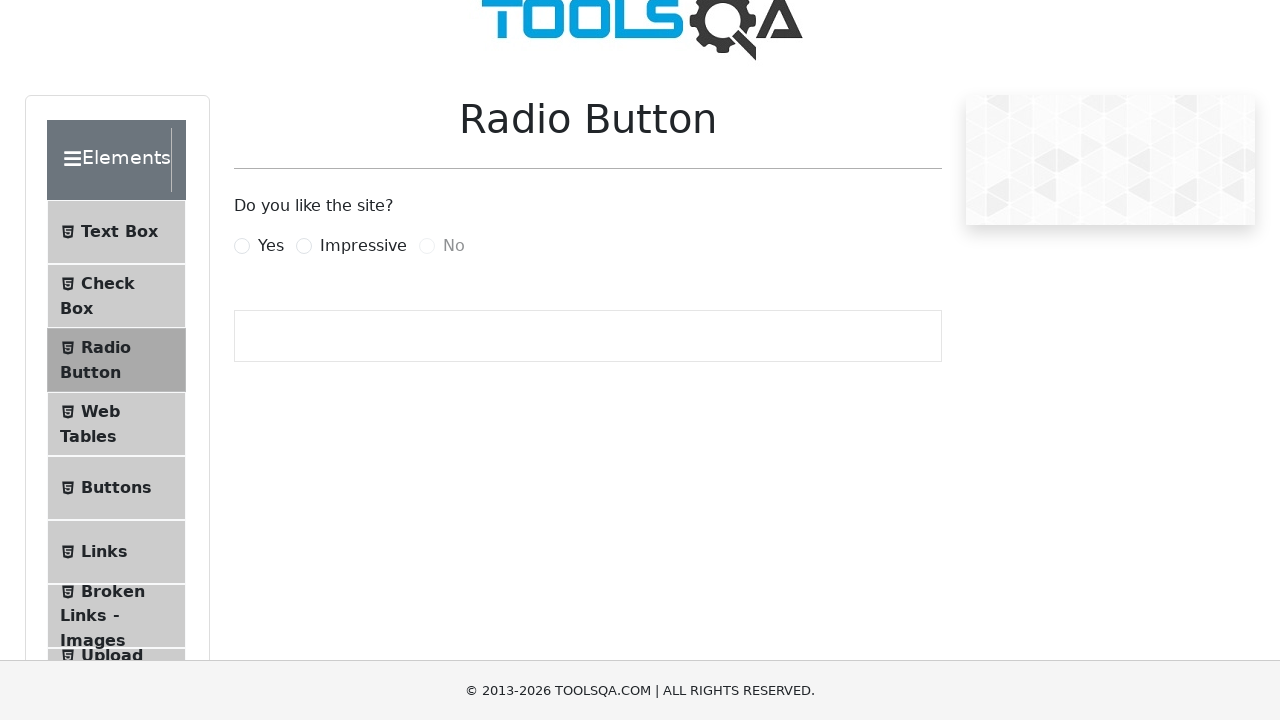

Clicked the Yes radio button at (271, 246) on label[for='yesRadio']
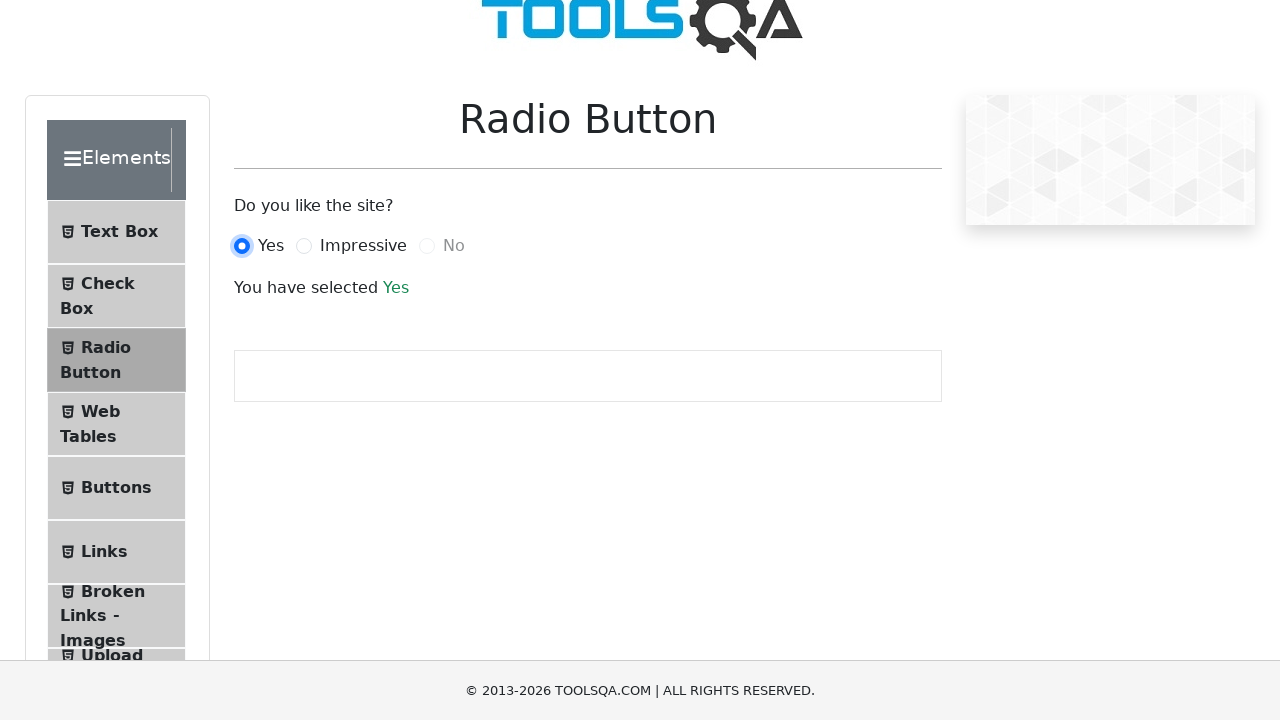

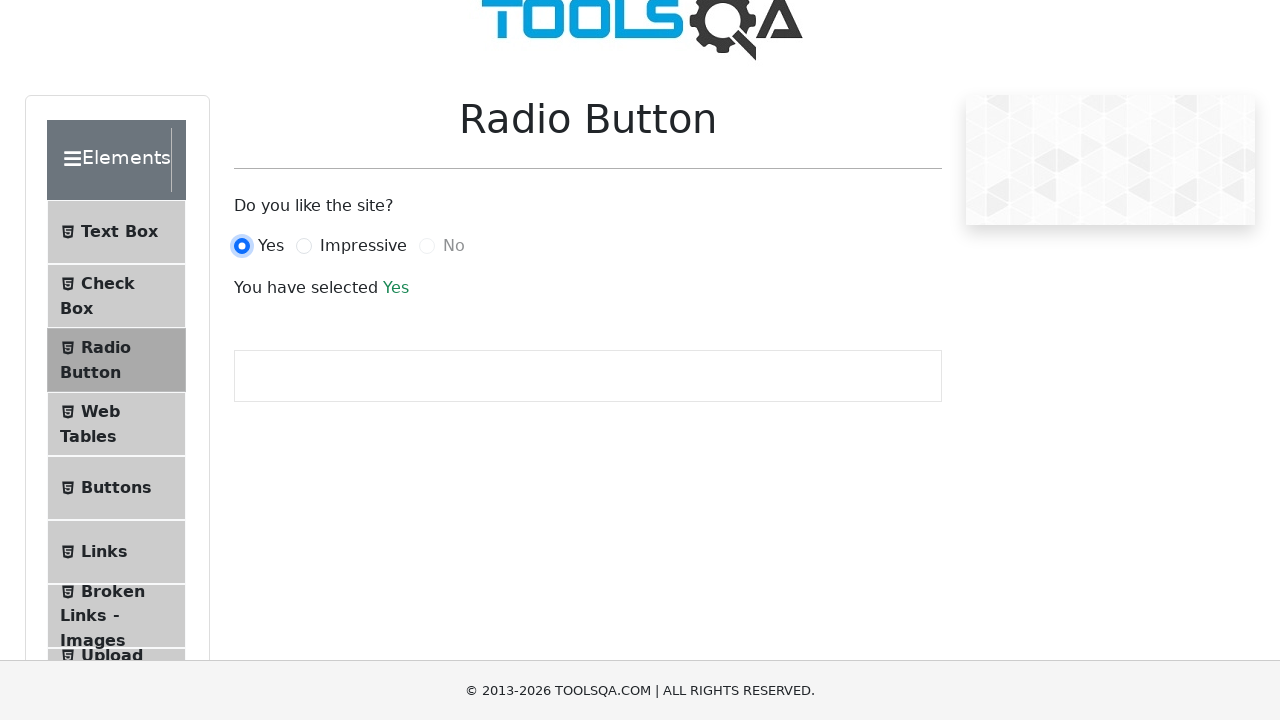